Tests the "Get started" link on the Playwright documentation site by clicking it and verifying the Installation heading appears

Starting URL: https://playwright.dev/

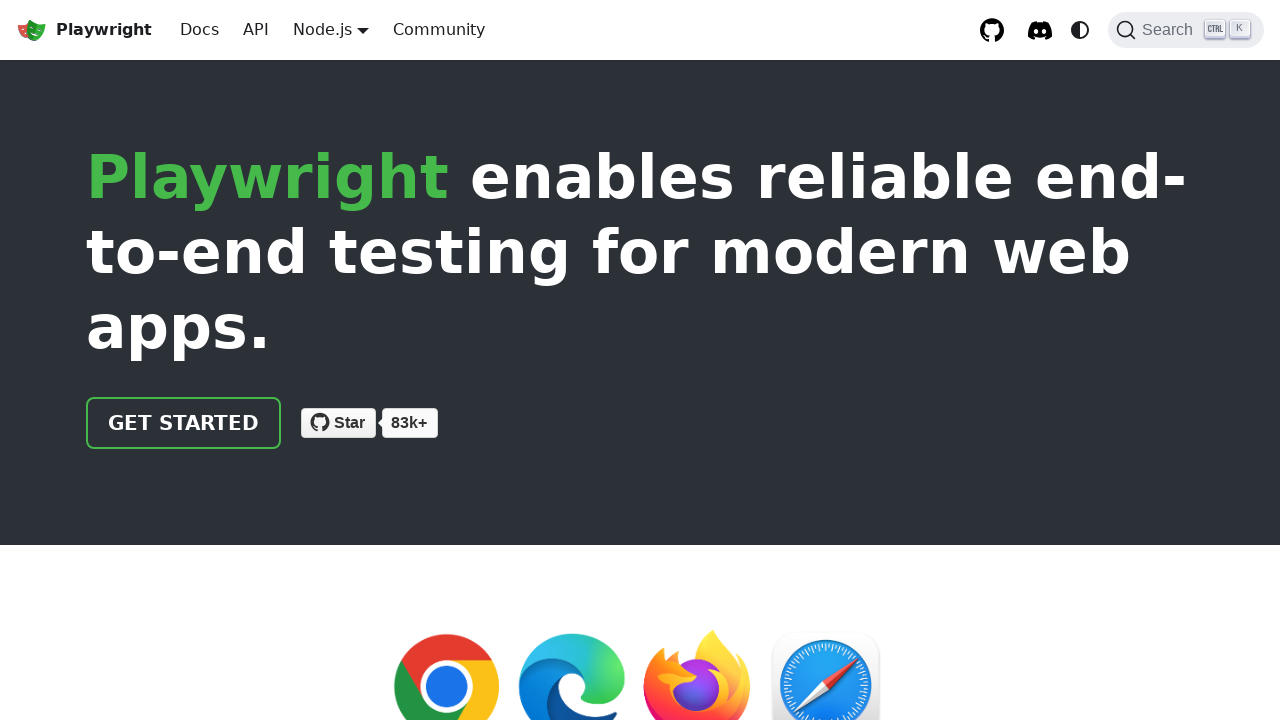

Clicked 'Get started' link on Playwright documentation site at (184, 423) on internal:role=link[name="Get started"i]
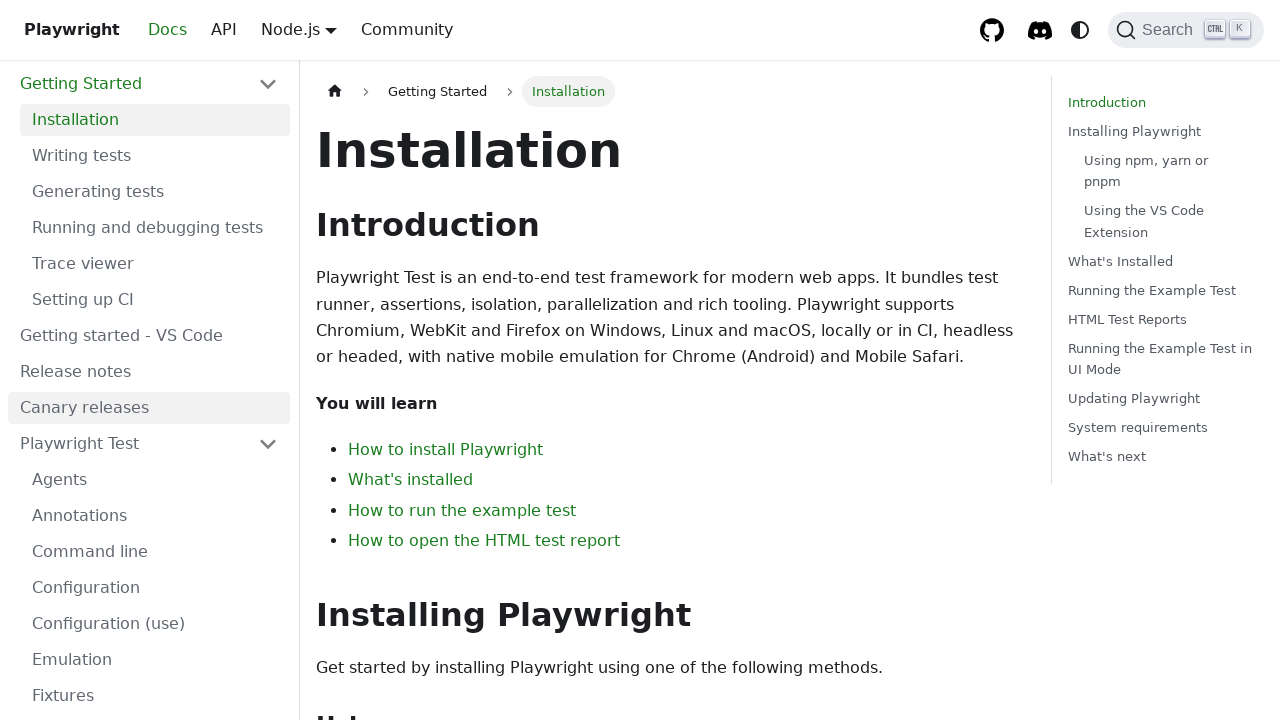

Installation heading appeared and is visible
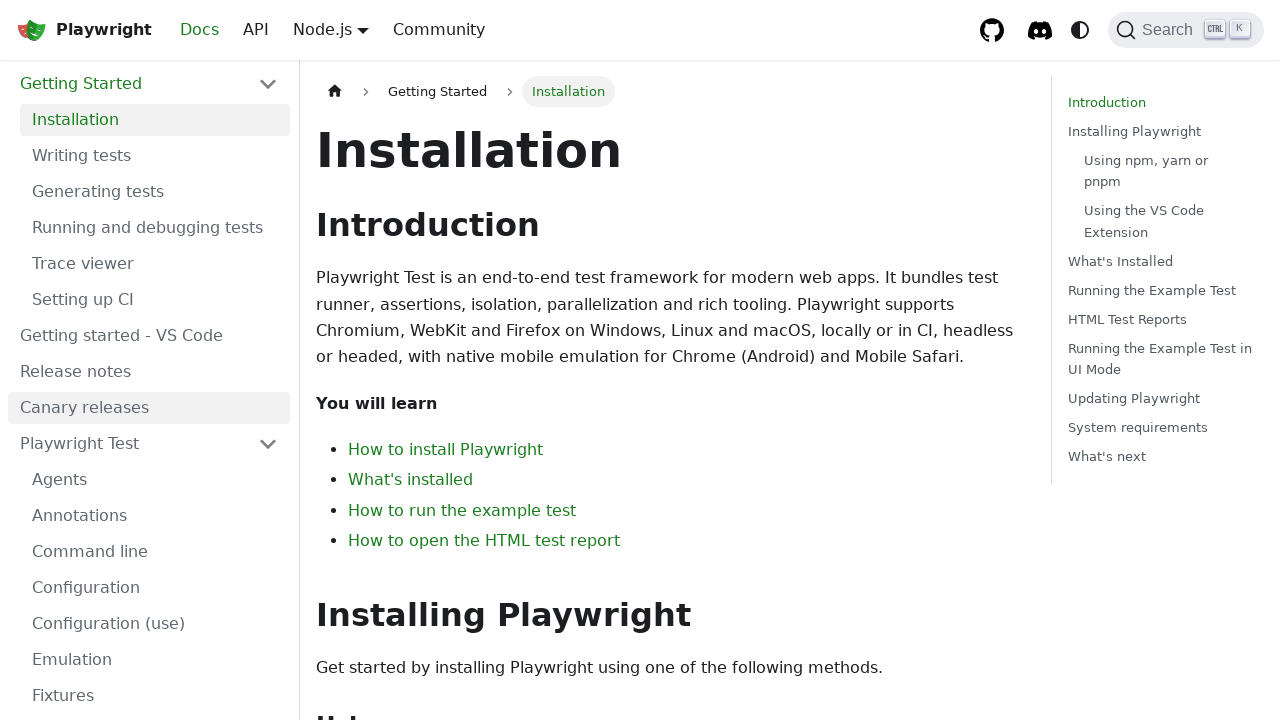

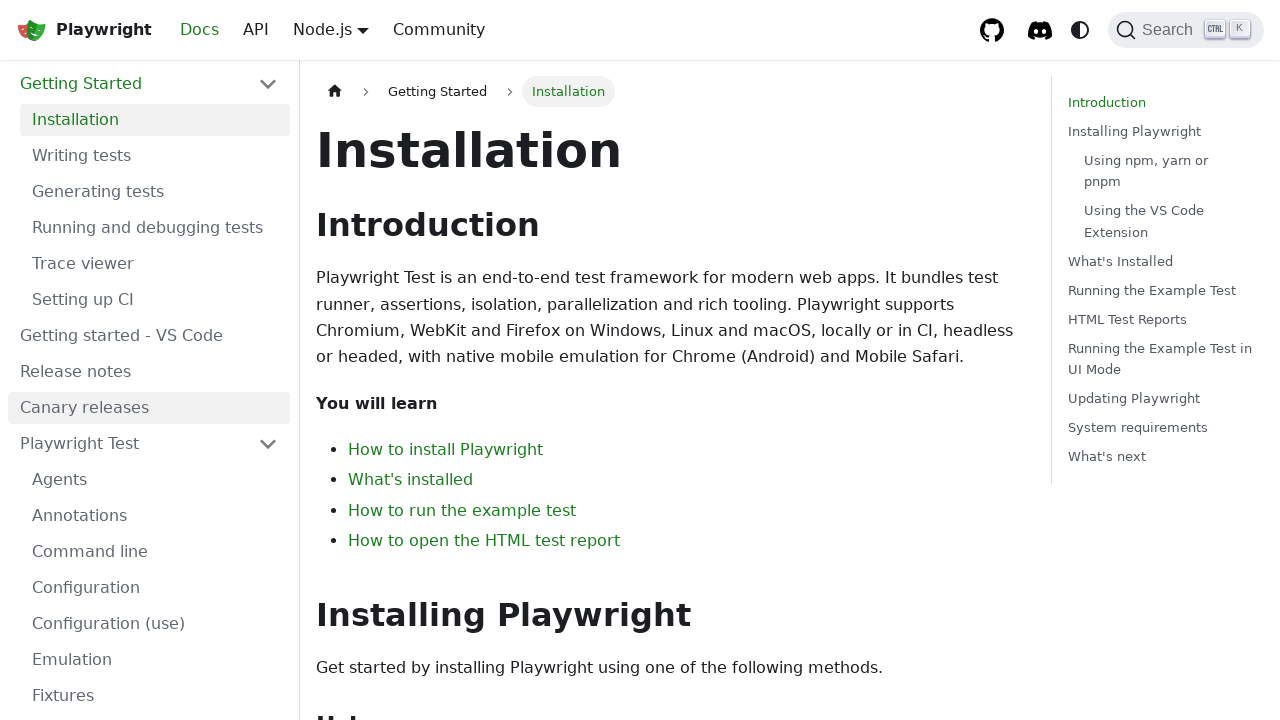